Tests form validation by filling all fields except zip-code, submitting the form, and verifying that filled fields show success styling while the empty zip-code field shows error styling.

Starting URL: https://bonigarcia.dev/selenium-webdriver-java/data-types.html

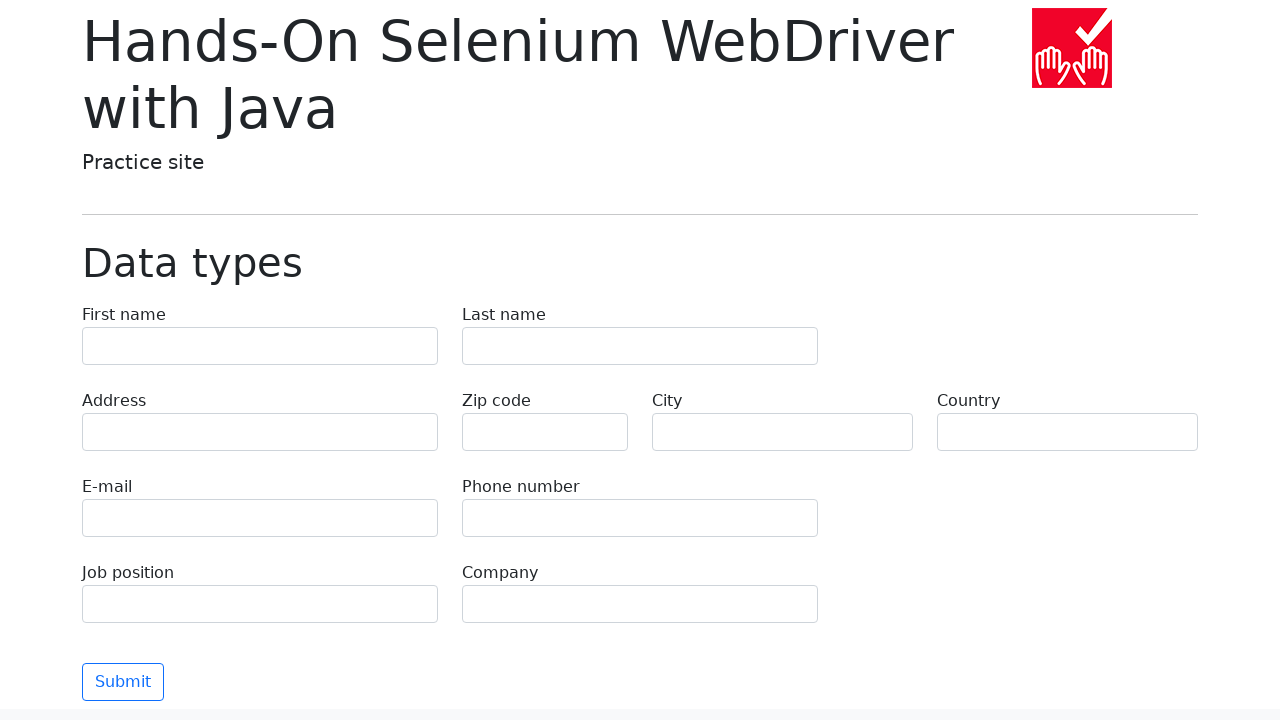

Filled first name field with 'Иван' on input[name='first-name']
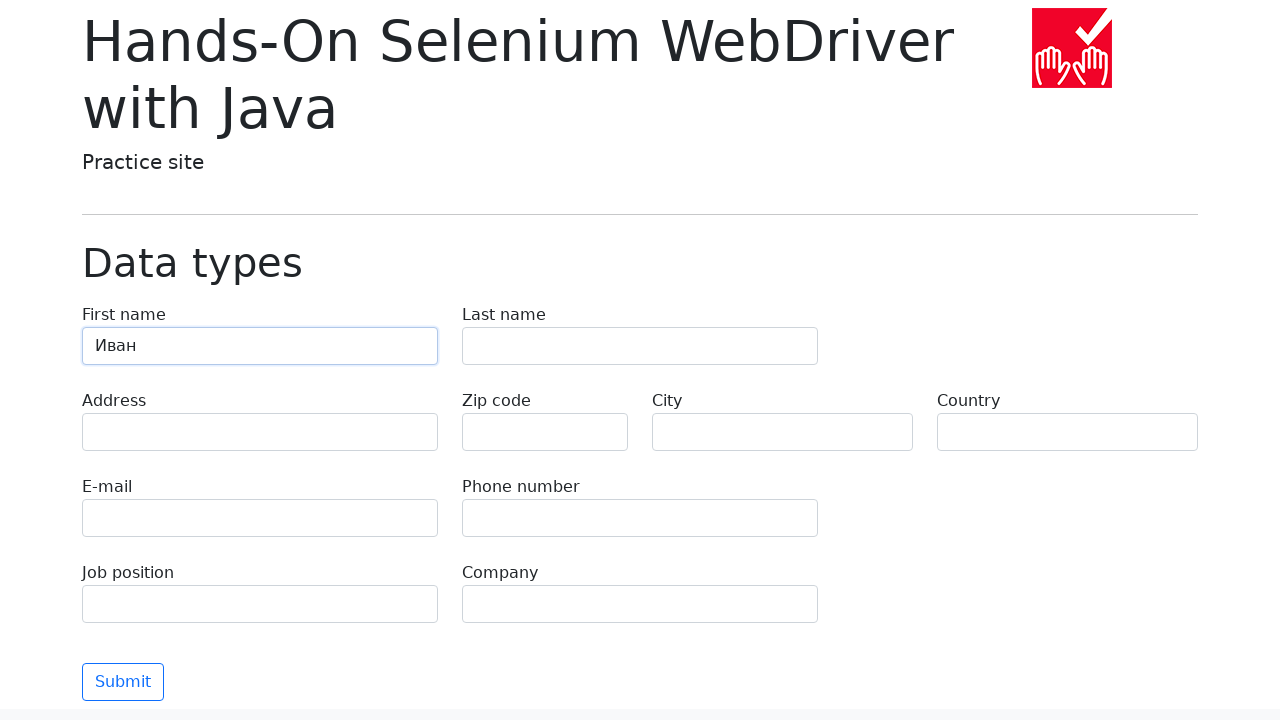

Filled last name field with 'Петров' on input[name='last-name']
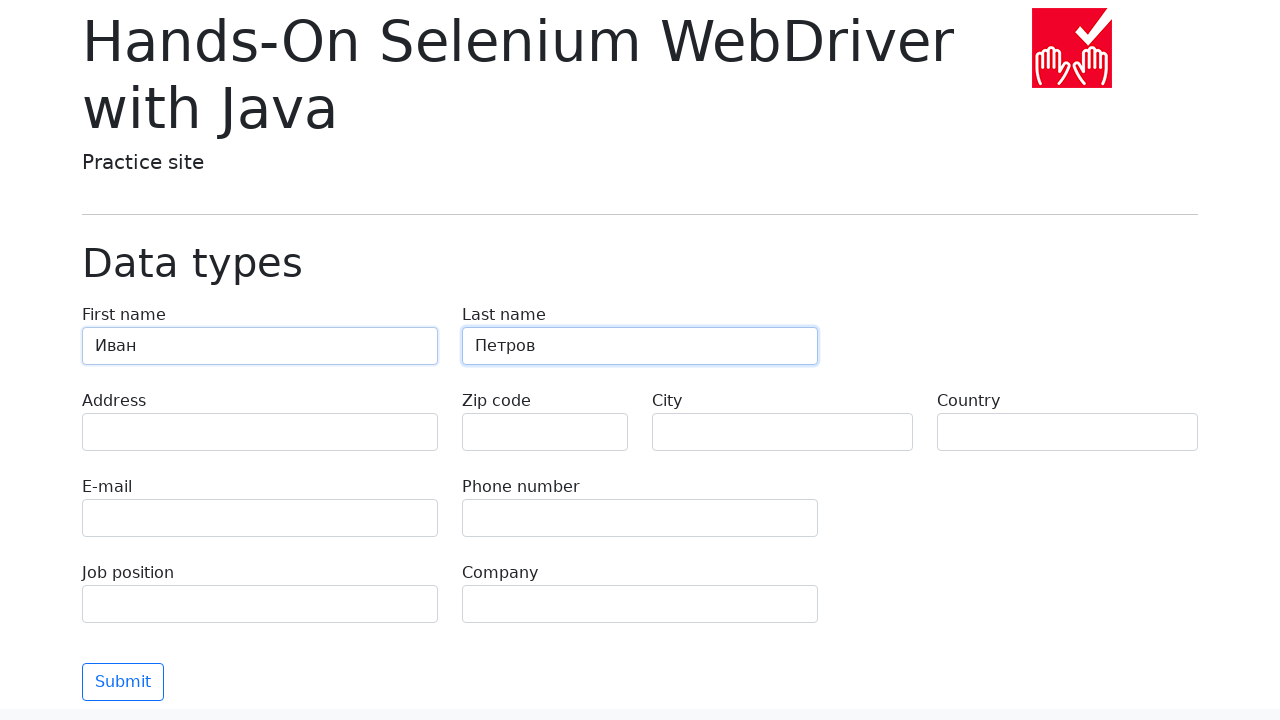

Filled address field with 'Ленина, 55-3' on input[name='address']
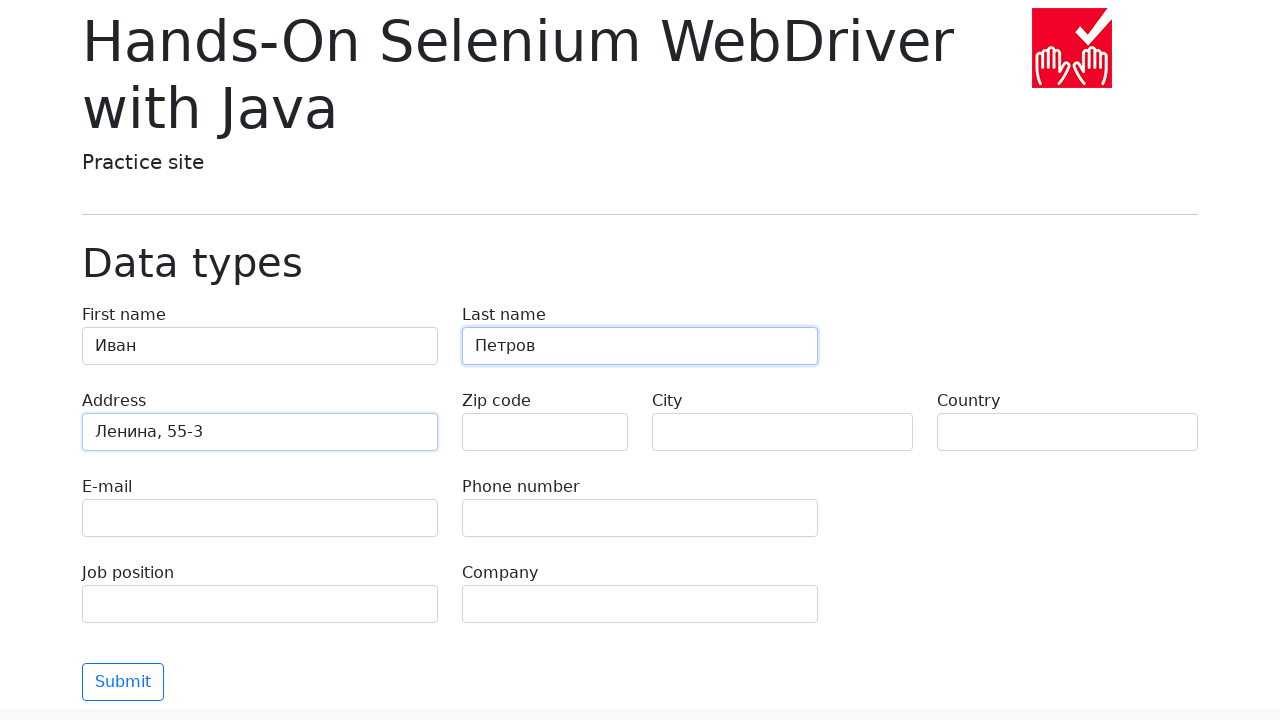

Filled city field with 'Москва' on input[name='city']
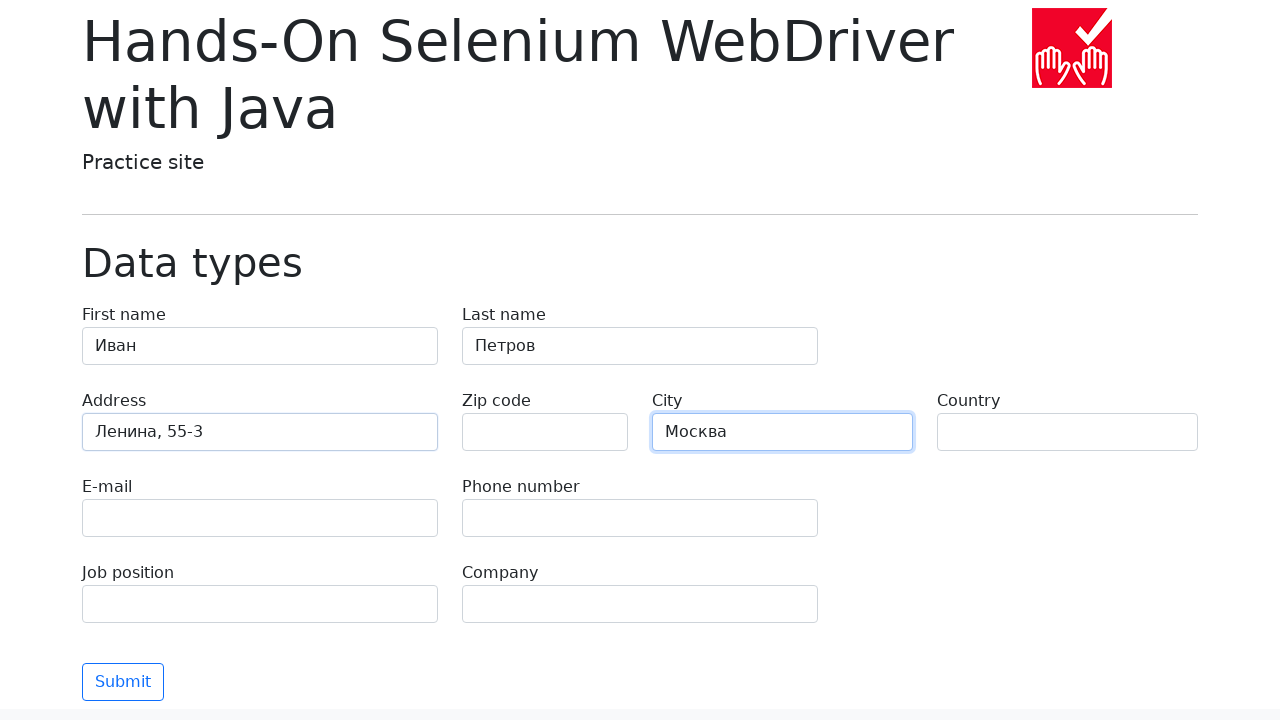

Filled country field with 'Россия' on input[name='country']
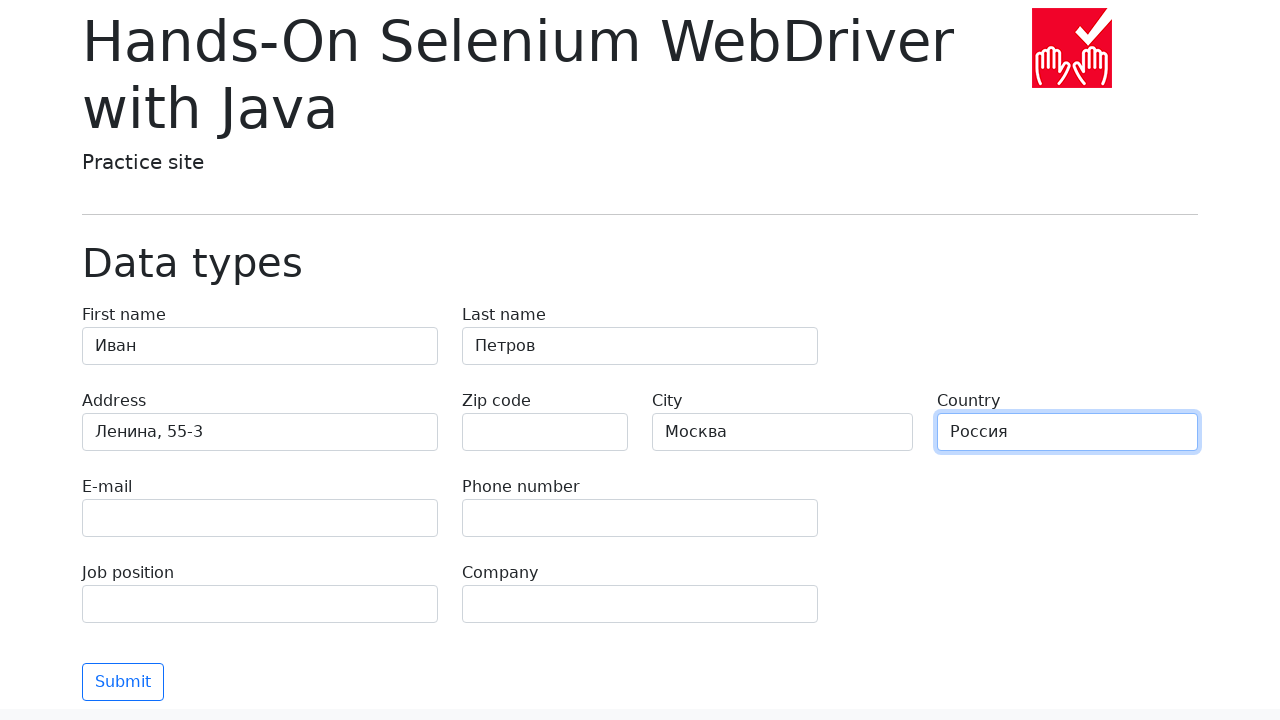

Filled email field with 'test@skypro.com' on input[name='e-mail']
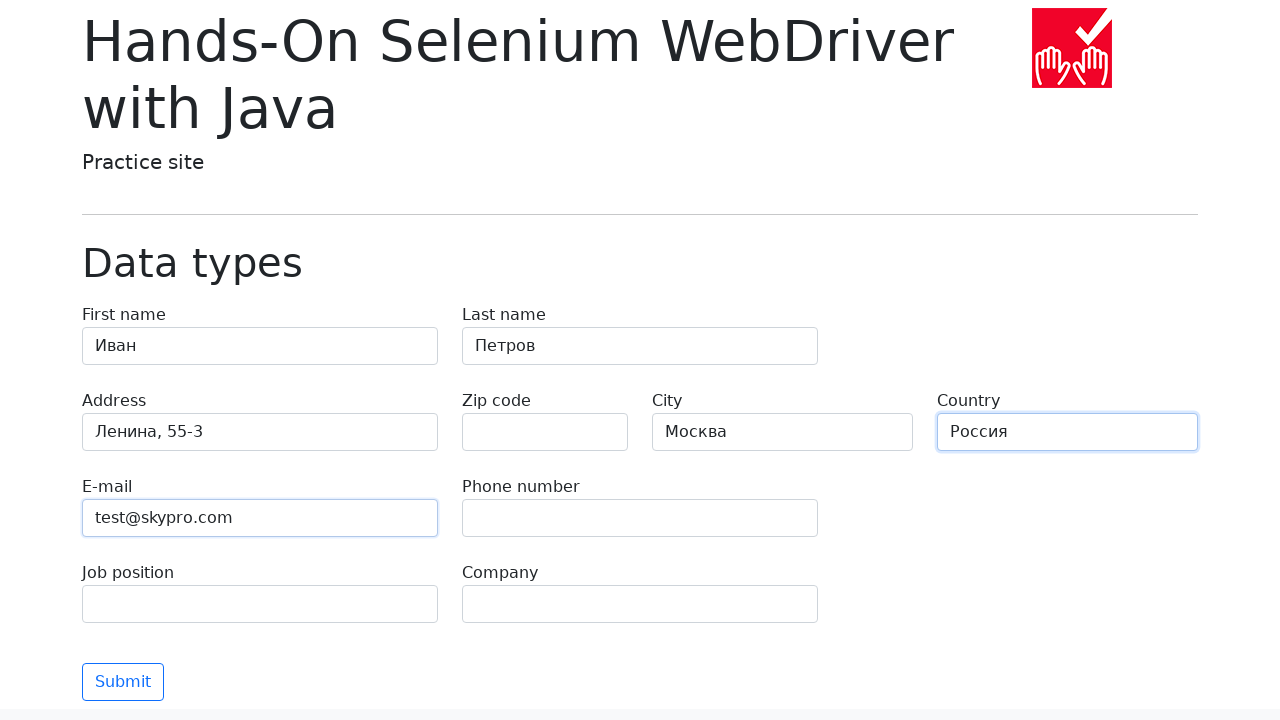

Filled phone field with '+7985899998787' on input[name='phone']
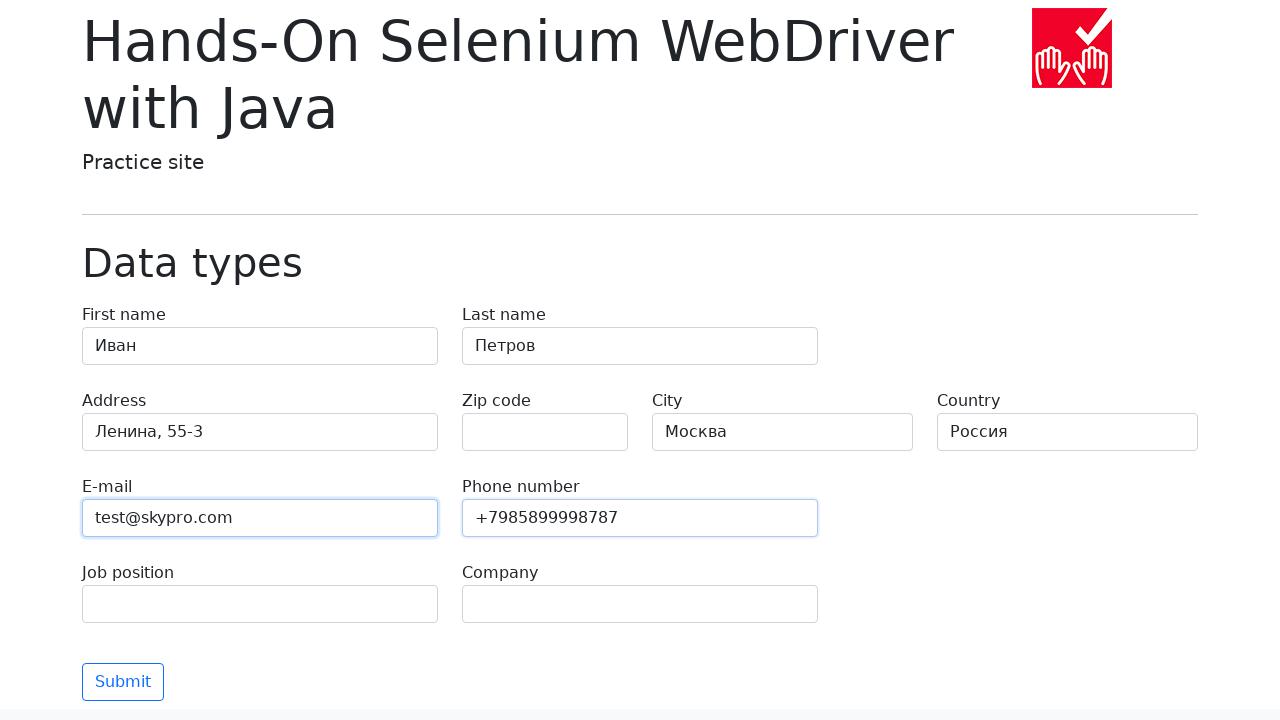

Filled job position field with 'QA' on input[name='job-position']
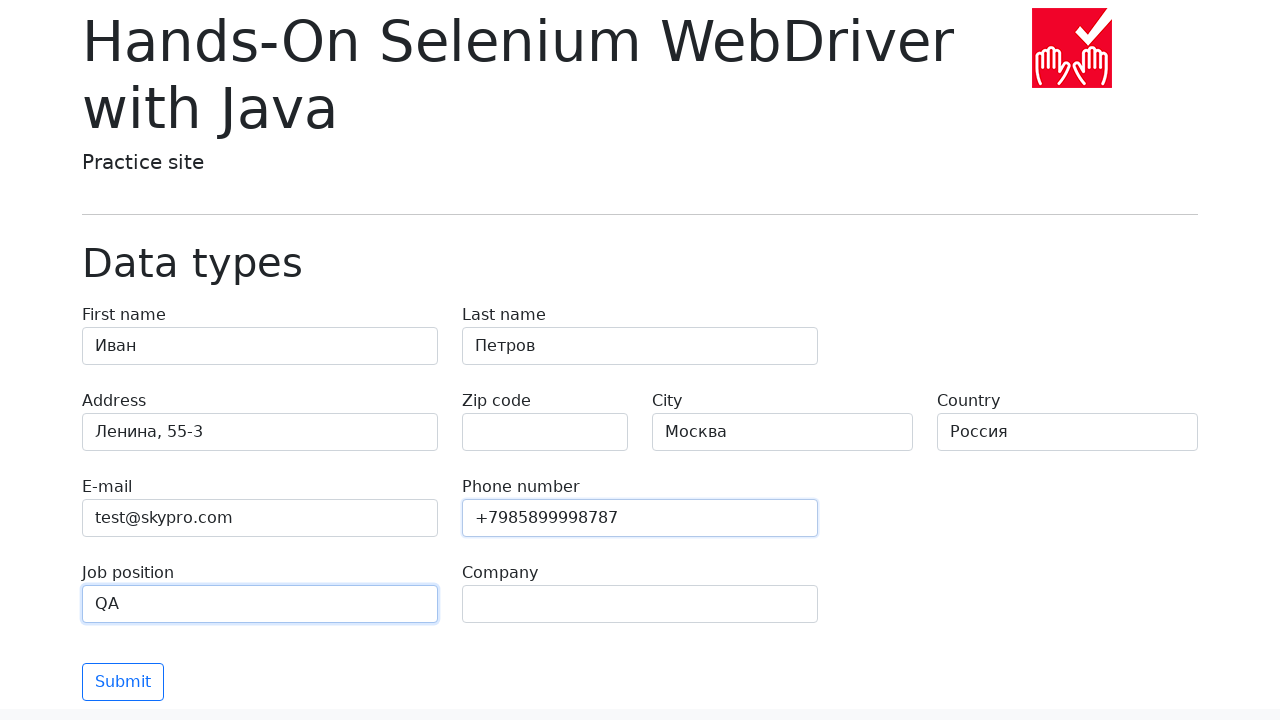

Filled company field with 'SkyPro' on input[name='company']
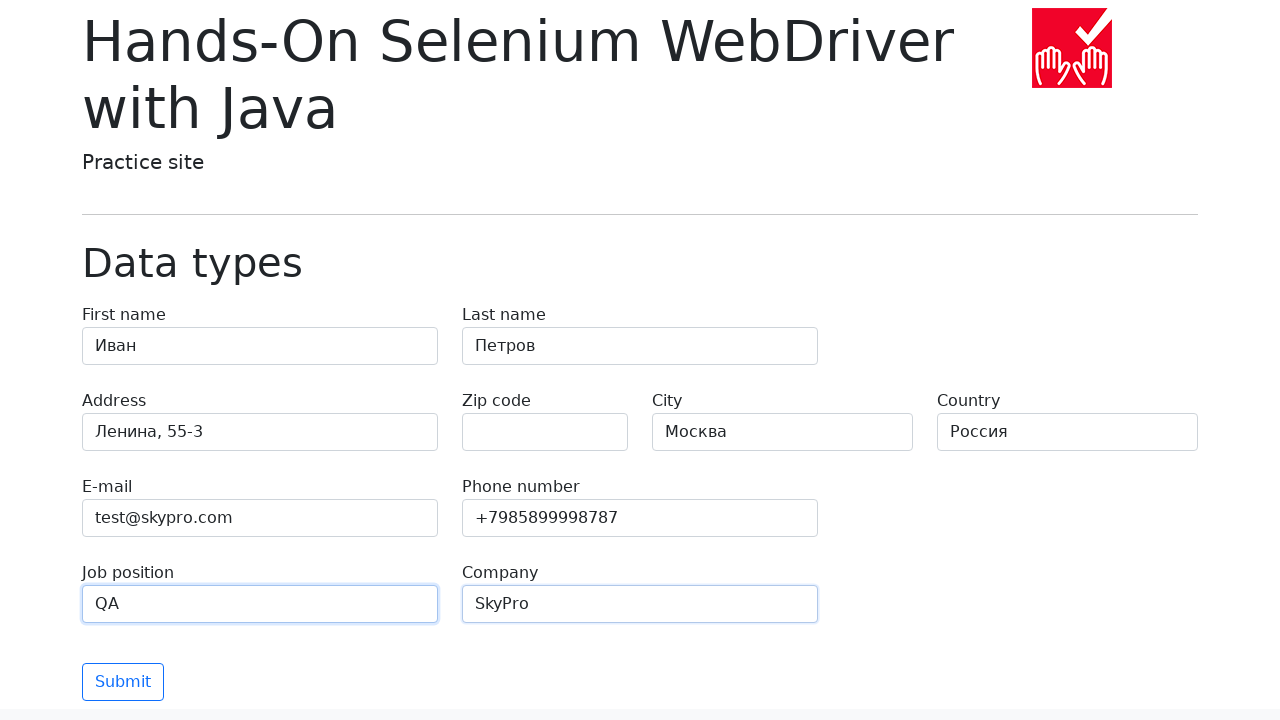

Confirmed zip-code field exists without filling it
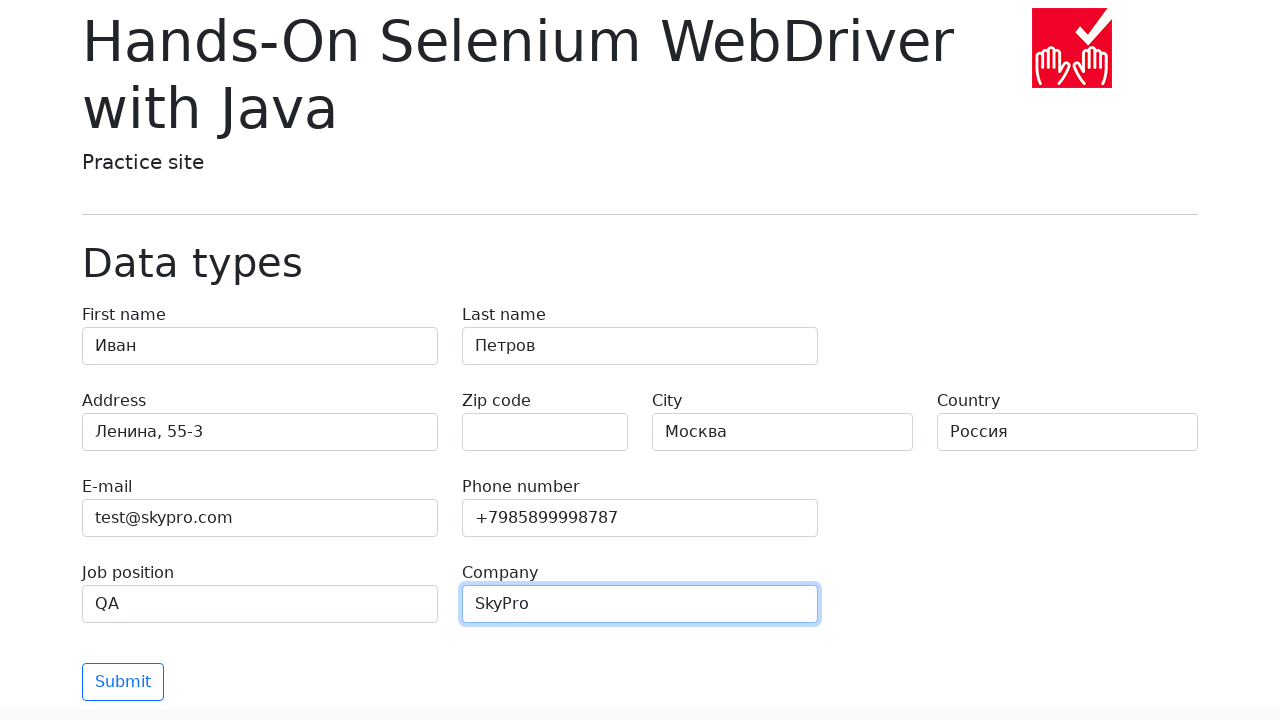

Clicked submit button to submit form at (123, 682) on button
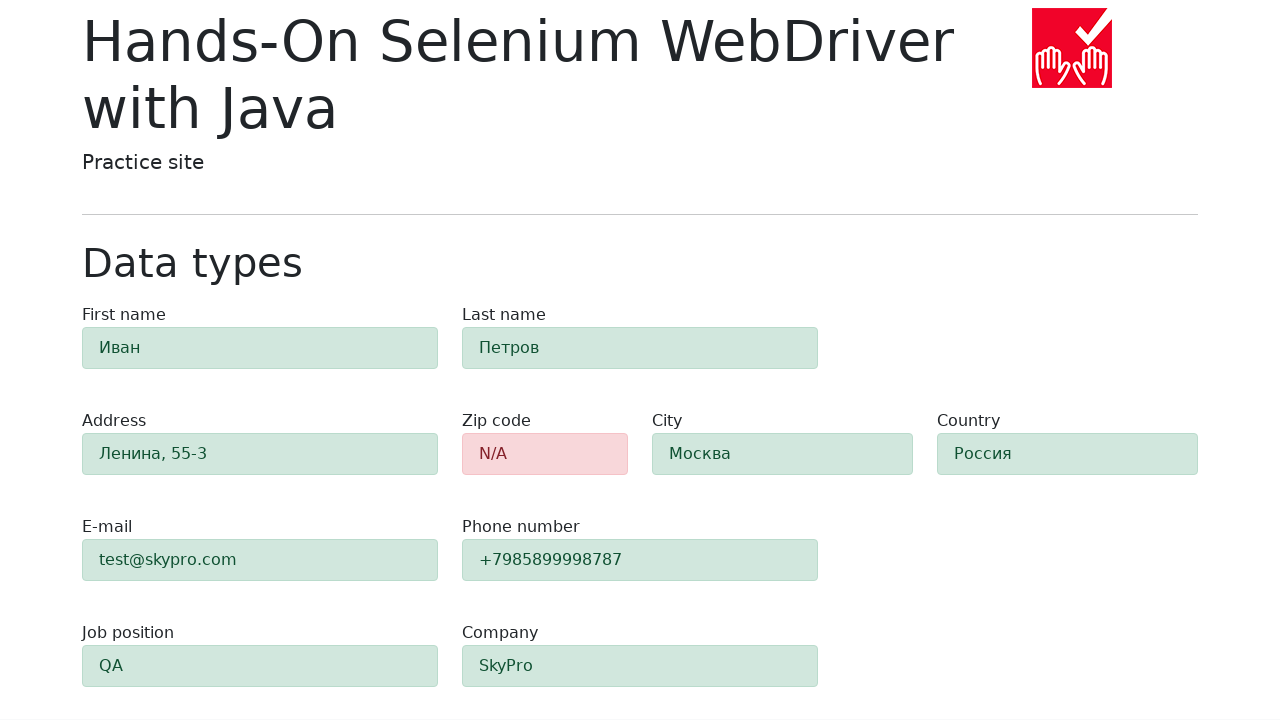

Retrieved zip-code field class attribute
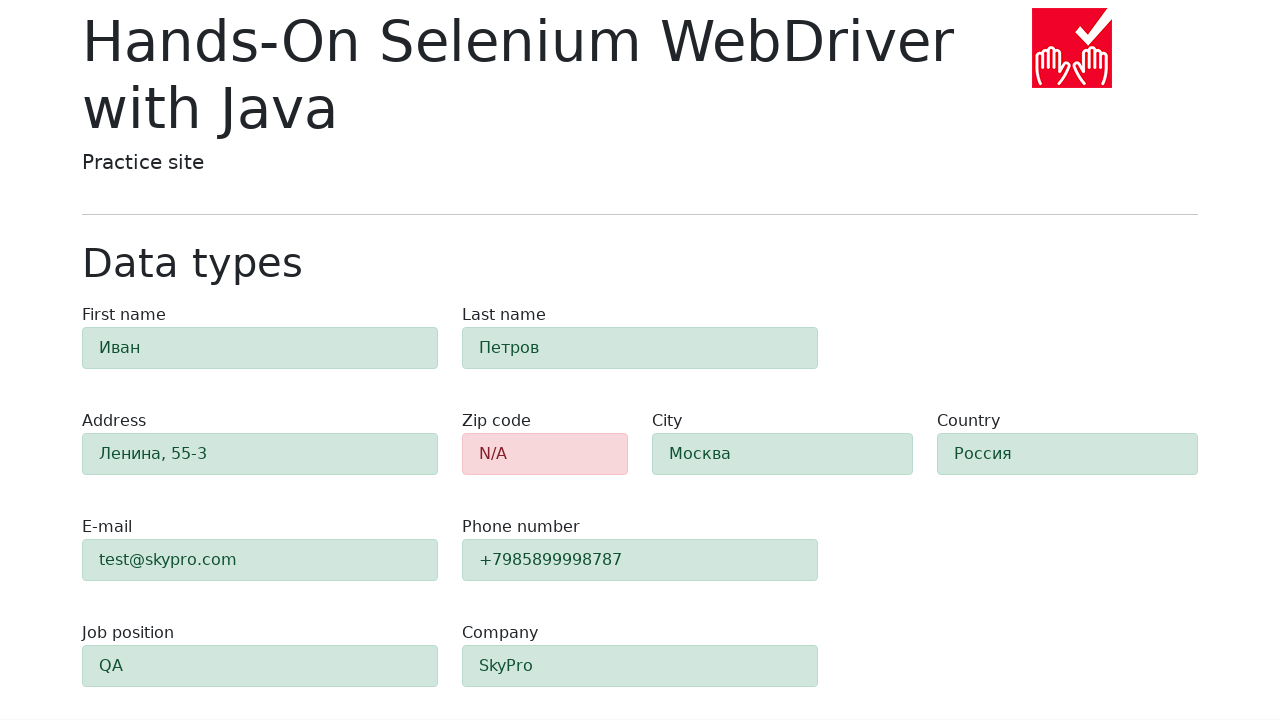

Verified zip-code field shows error styling (alert-danger)
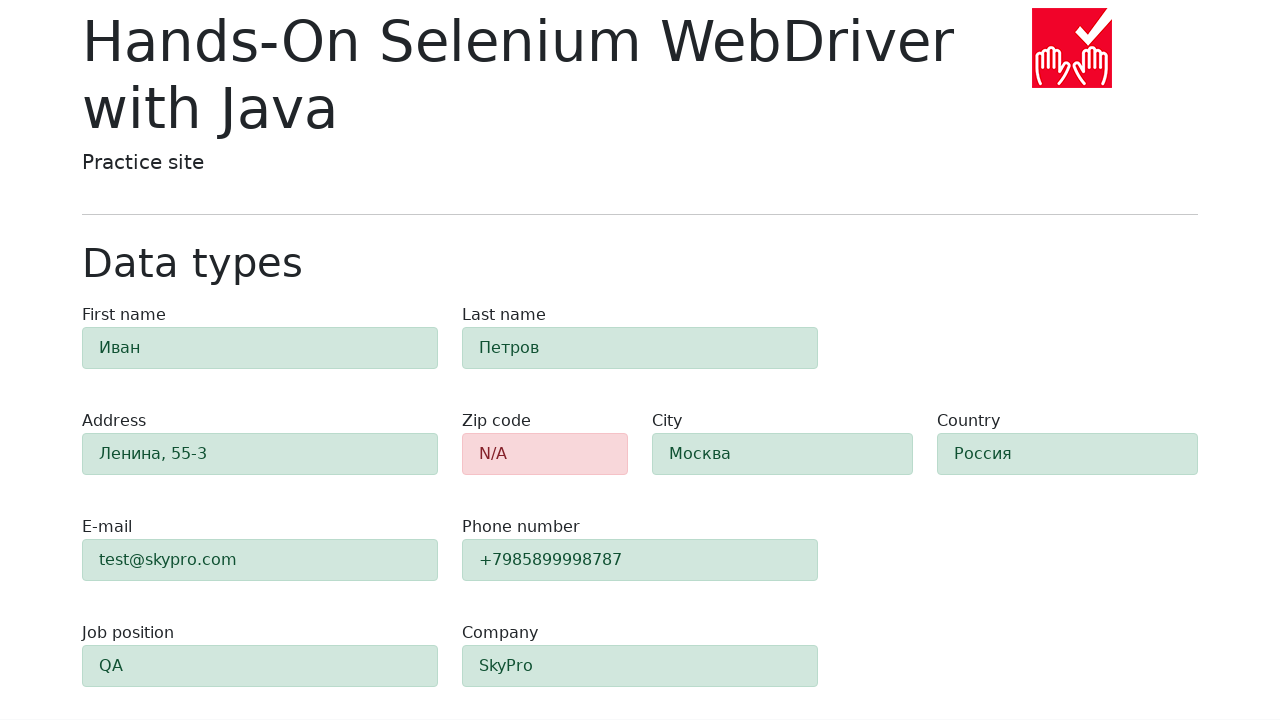

Verified first-name field shows success styling (alert-success)
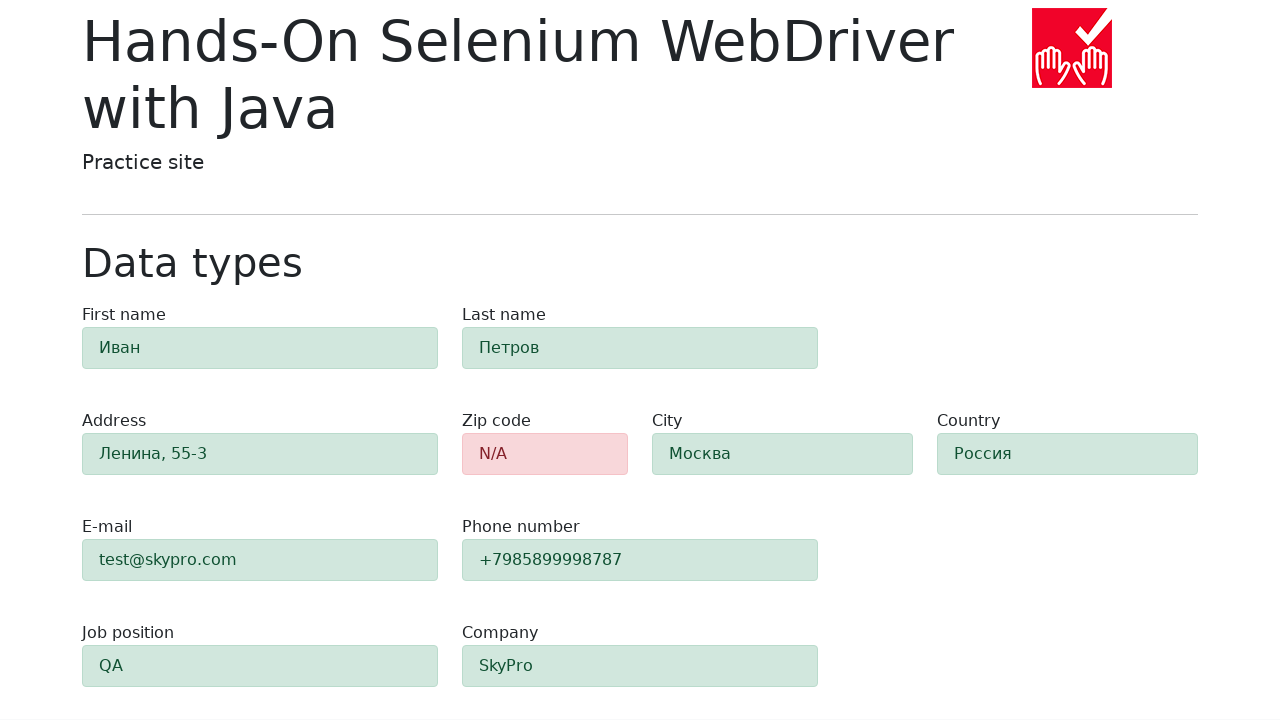

Verified last-name field shows success styling (alert-success)
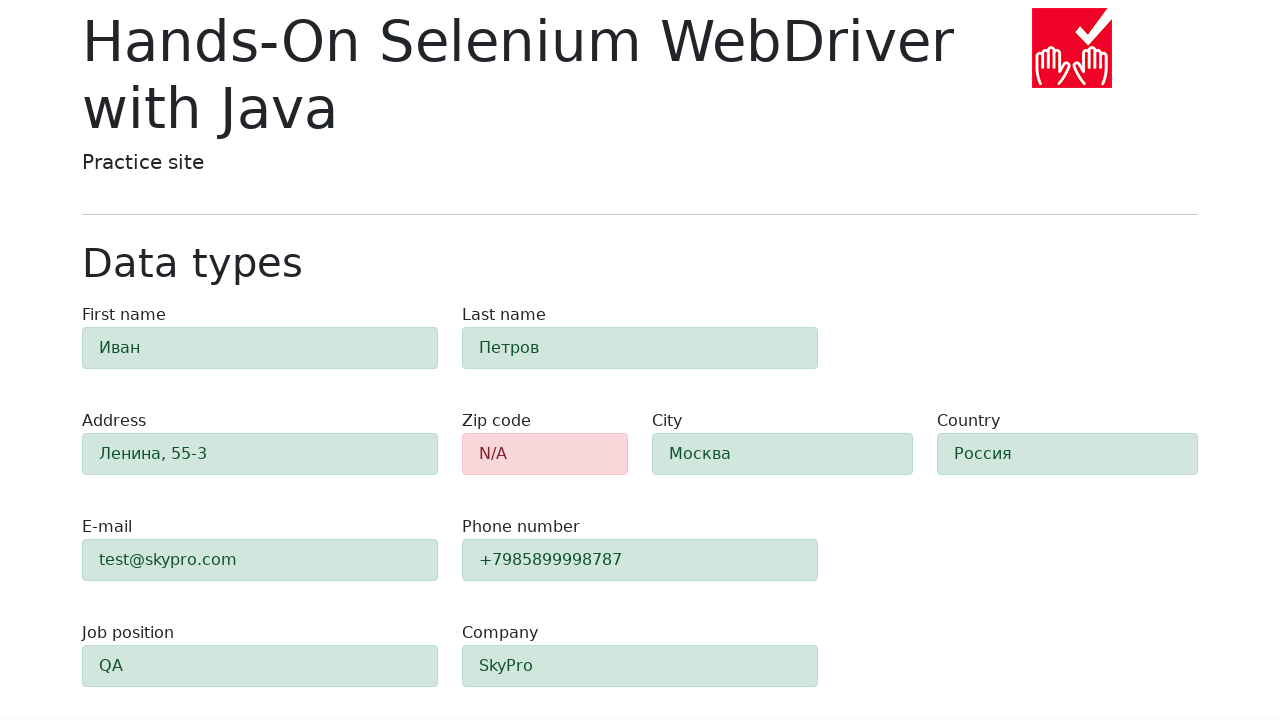

Verified address field shows success styling (alert-success)
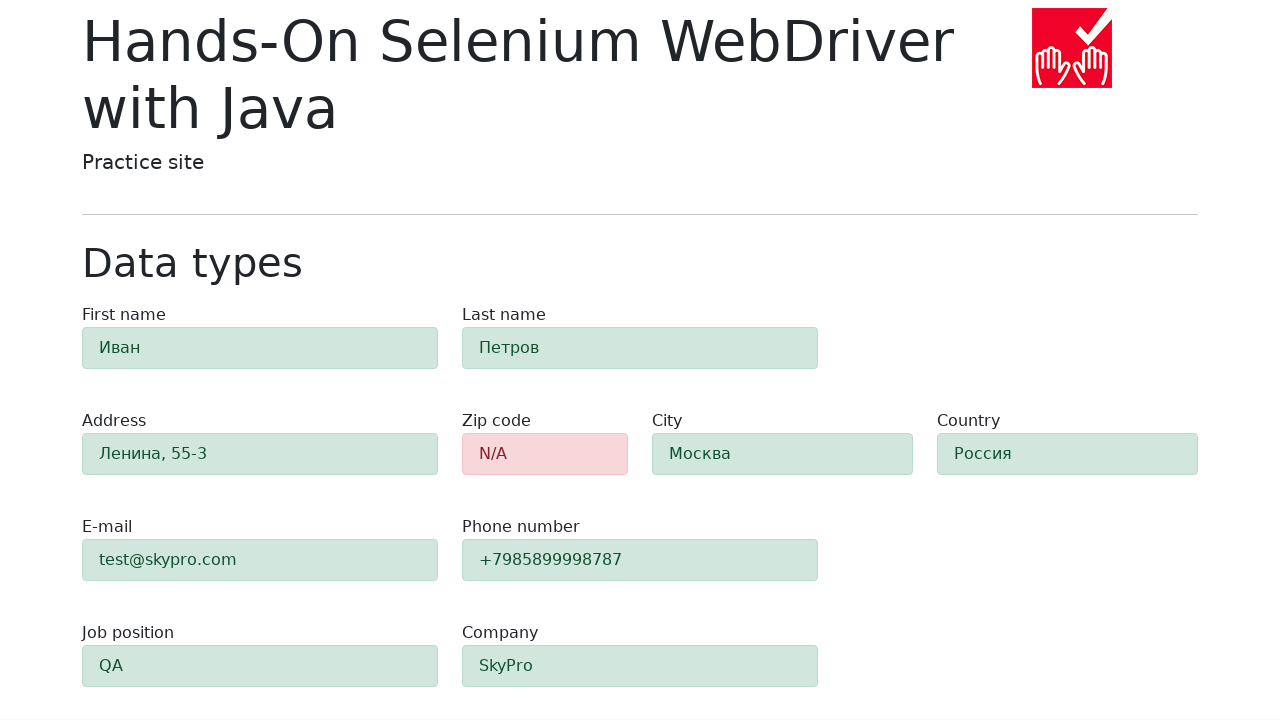

Verified city field shows success styling (alert-success)
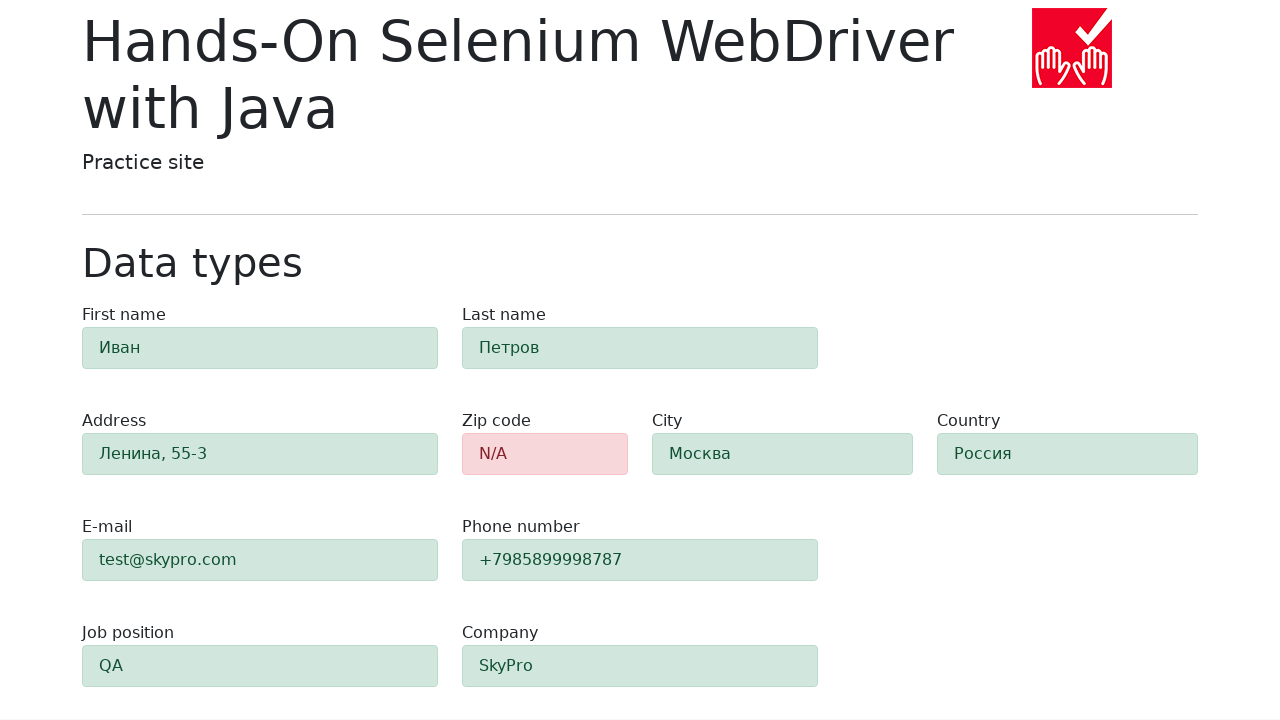

Verified country field shows success styling (alert-success)
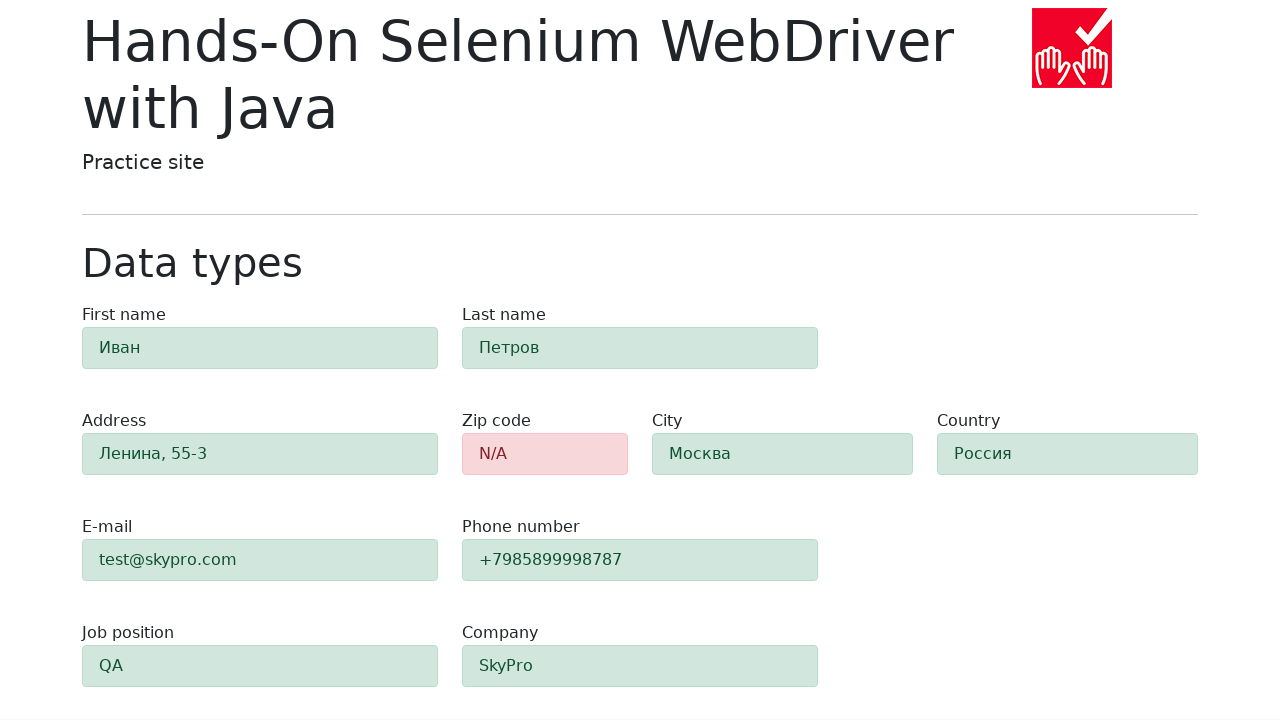

Verified e-mail field shows success styling (alert-success)
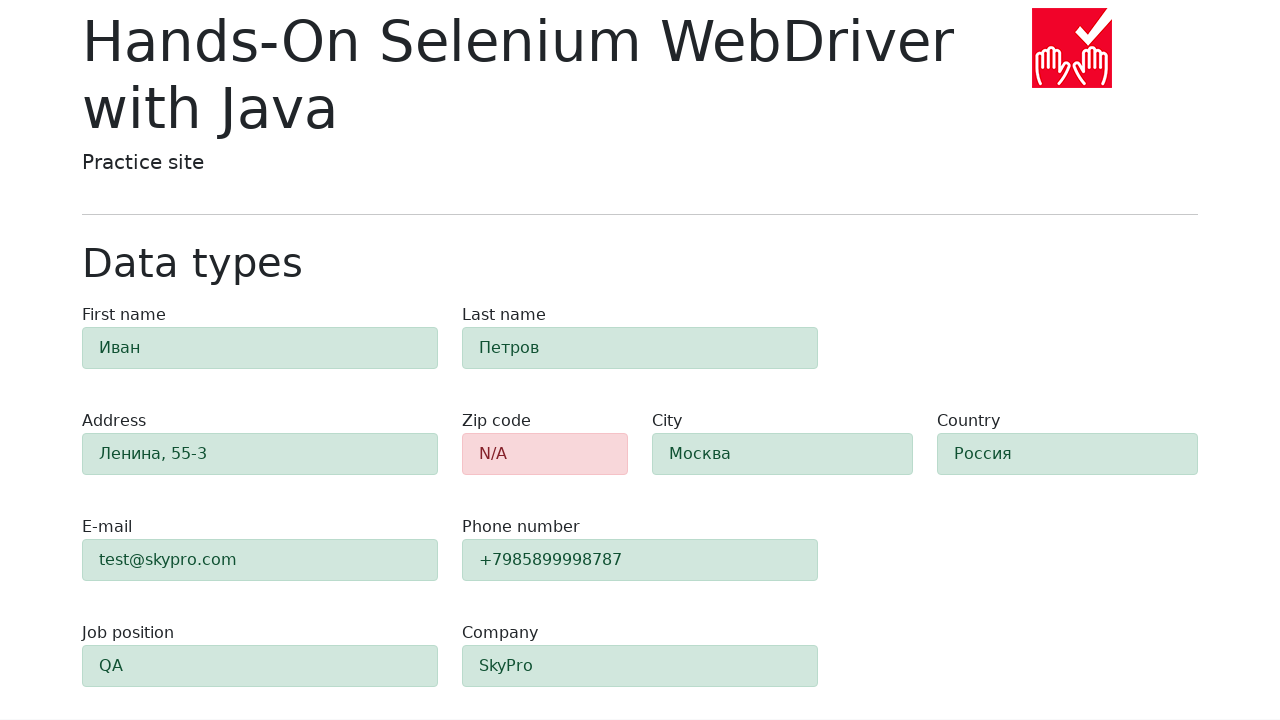

Verified phone field shows success styling (alert-success)
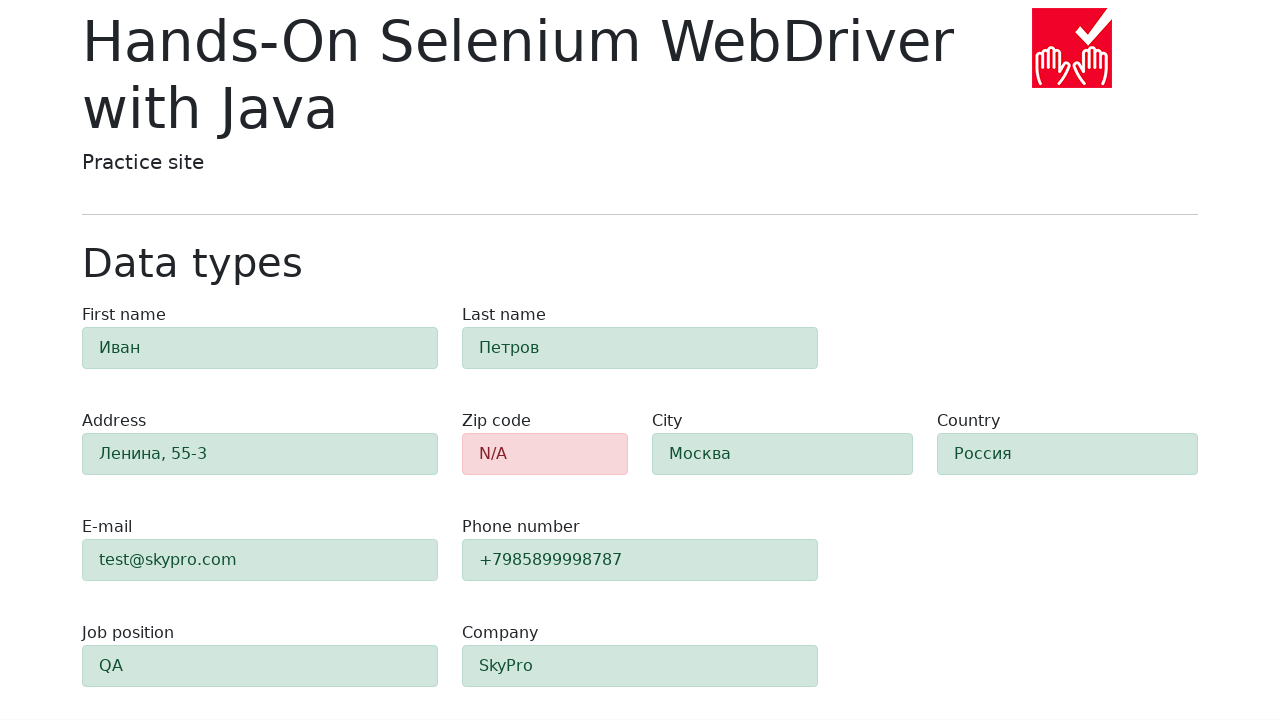

Verified job-position field shows success styling (alert-success)
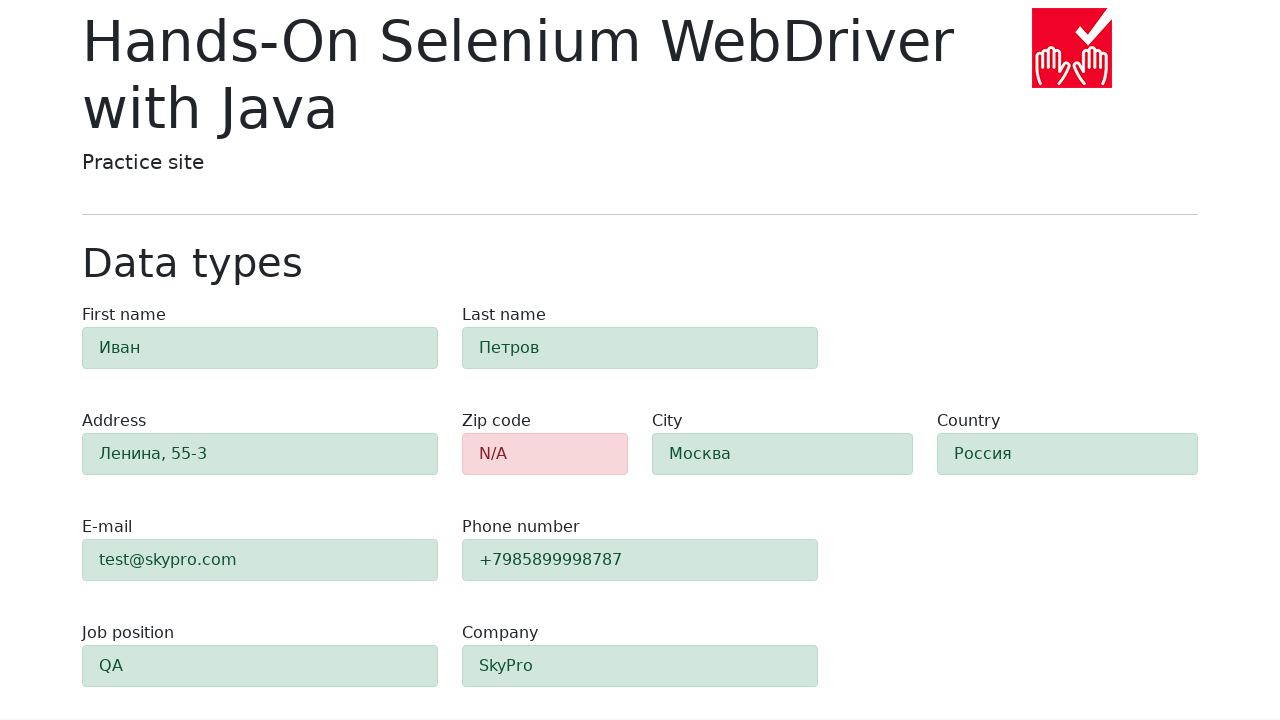

Verified company field shows success styling (alert-success)
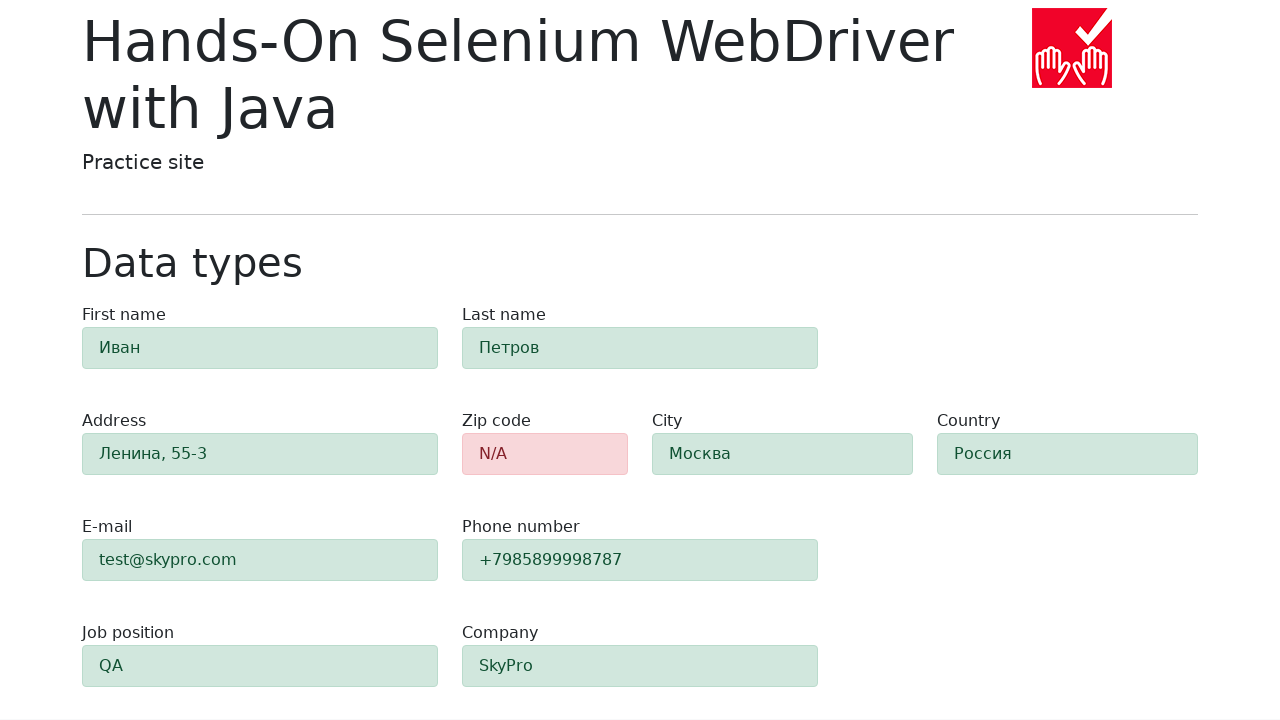

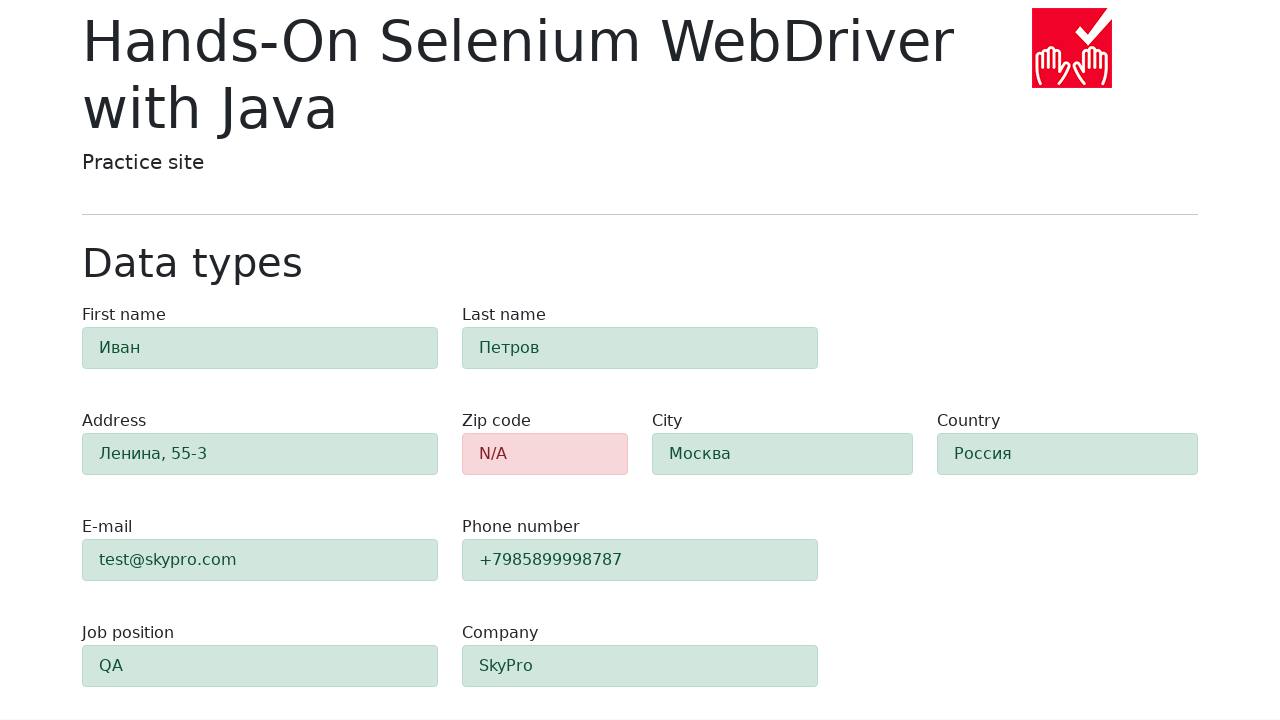